Tests that the Clear completed button displays the correct text when items are completed

Starting URL: https://demo.playwright.dev/todomvc

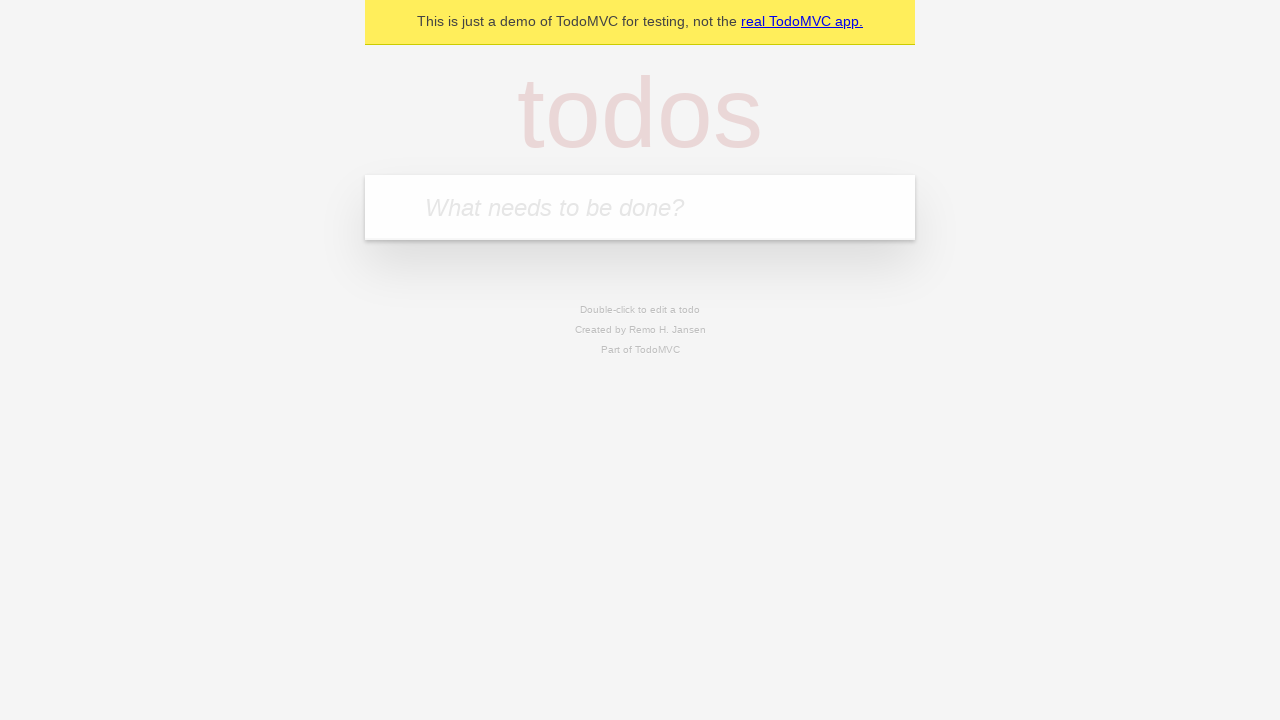

Filled todo input field with 'buy some cheese' on internal:attr=[placeholder="What needs to be done?"i]
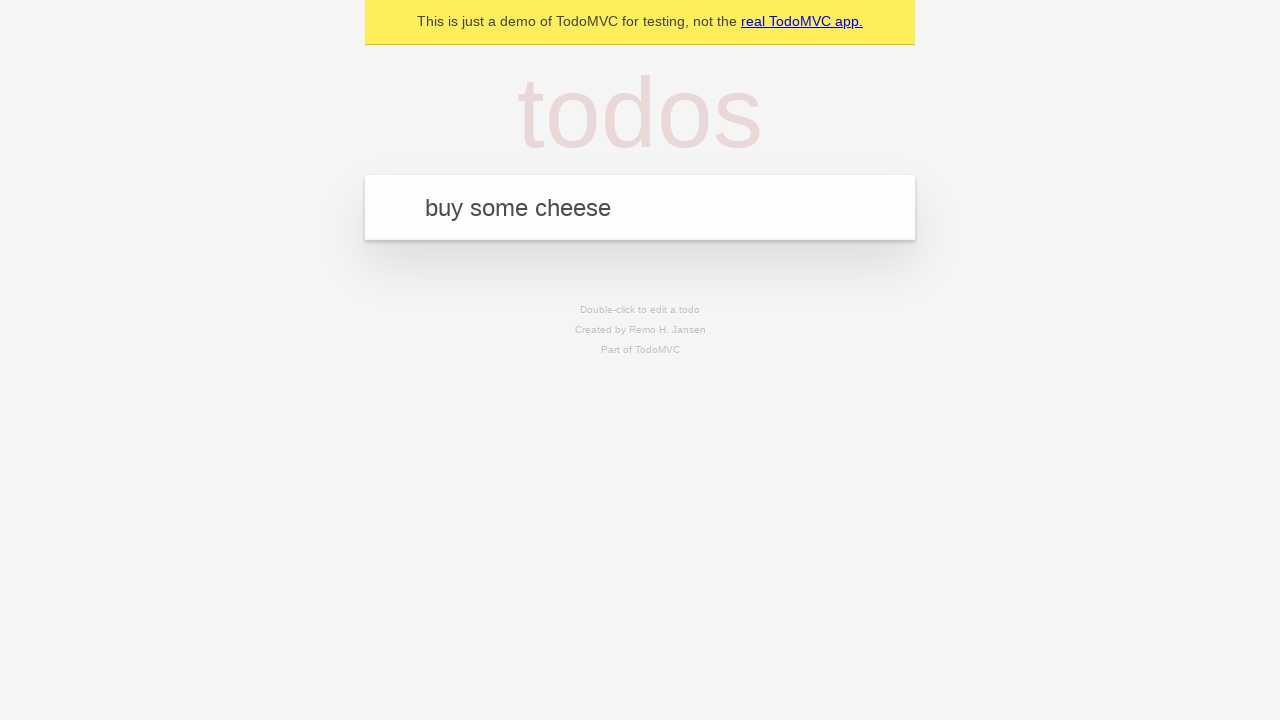

Pressed Enter to add todo 'buy some cheese' on internal:attr=[placeholder="What needs to be done?"i]
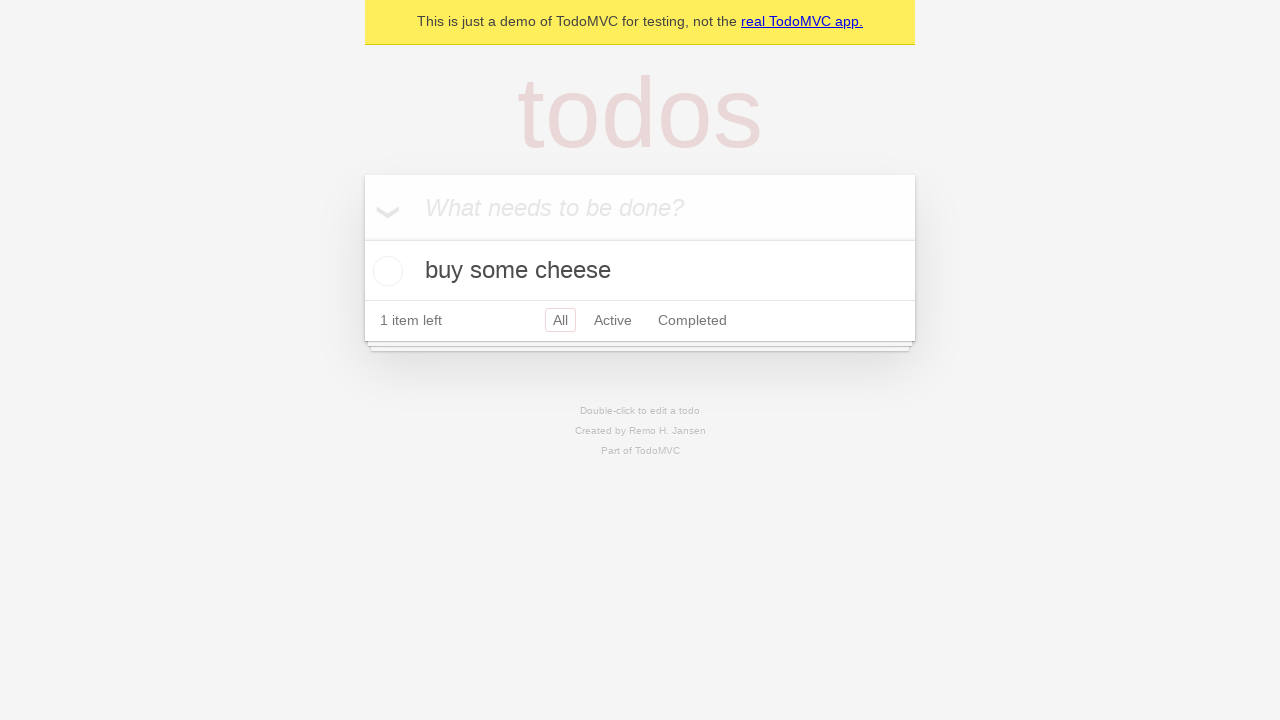

Filled todo input field with 'feed the cat' on internal:attr=[placeholder="What needs to be done?"i]
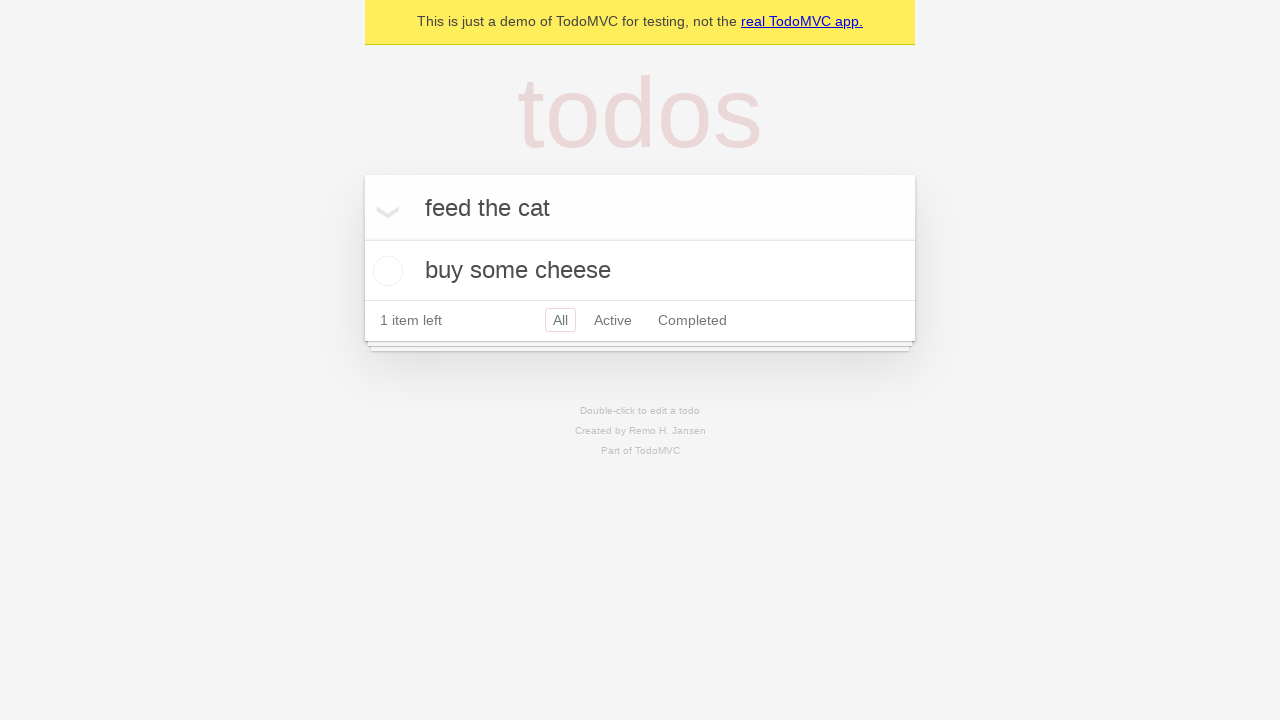

Pressed Enter to add todo 'feed the cat' on internal:attr=[placeholder="What needs to be done?"i]
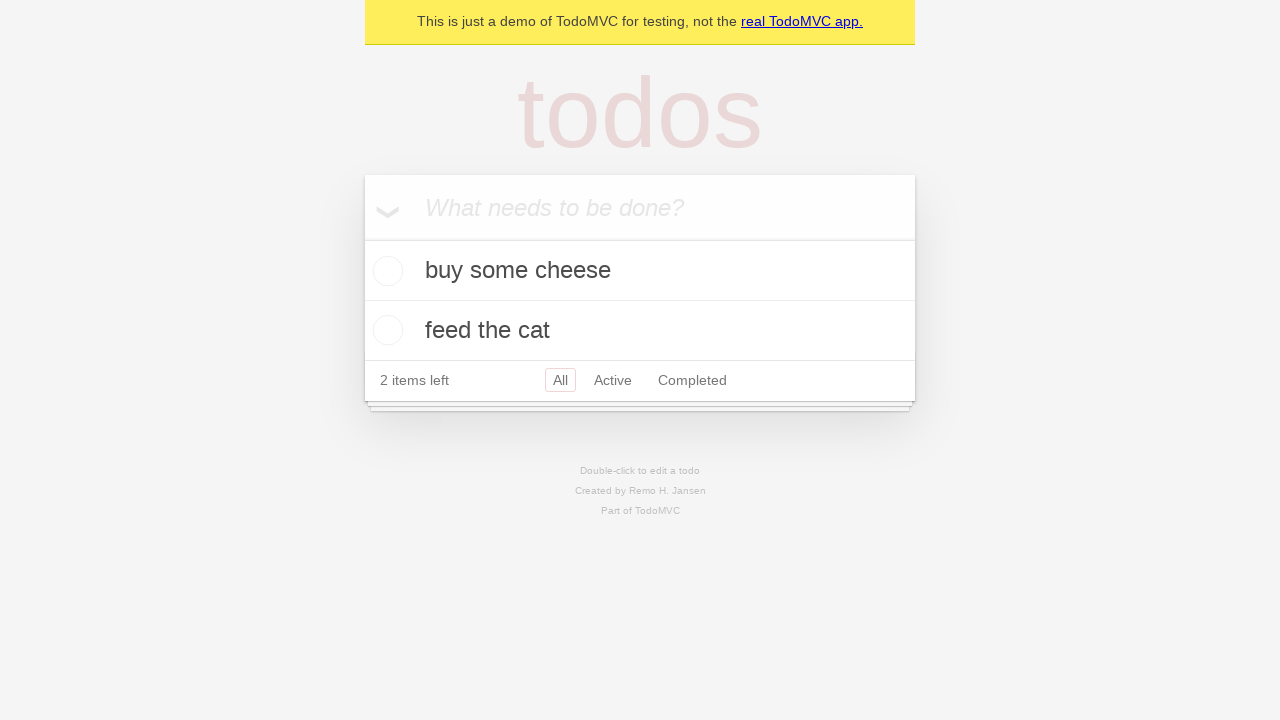

Filled todo input field with 'book a doctors appointment' on internal:attr=[placeholder="What needs to be done?"i]
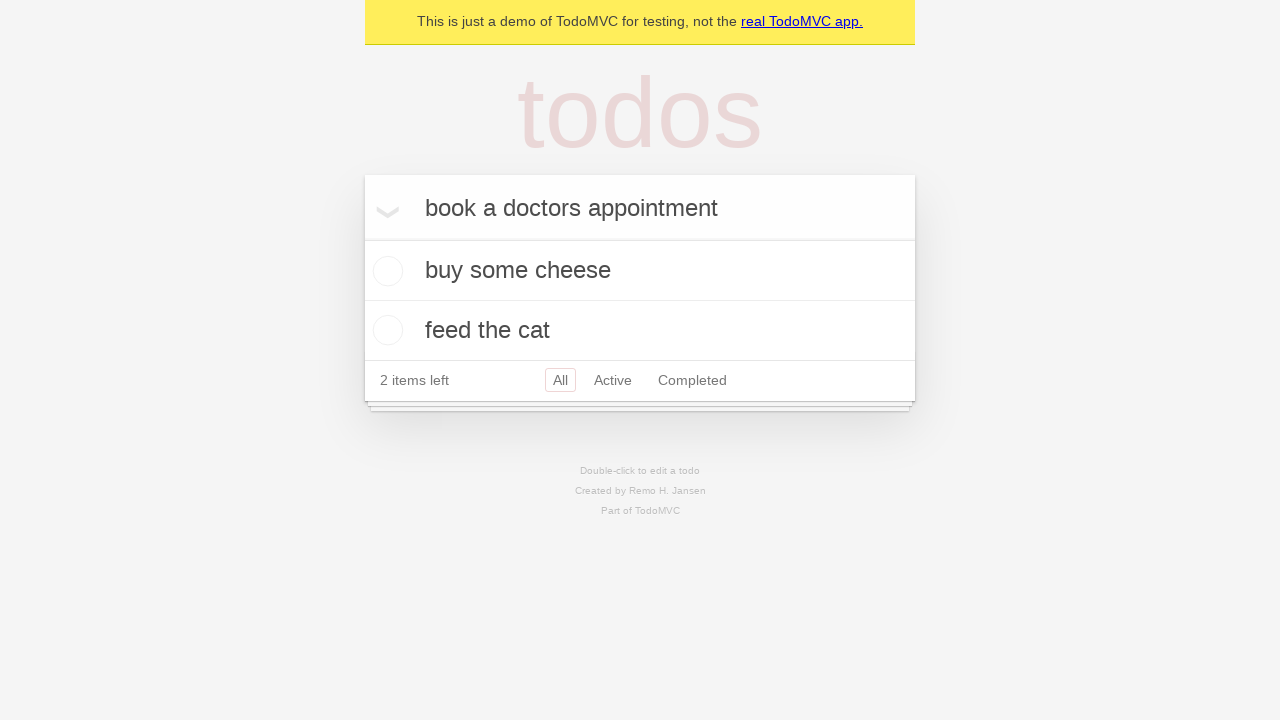

Pressed Enter to add todo 'book a doctors appointment' on internal:attr=[placeholder="What needs to be done?"i]
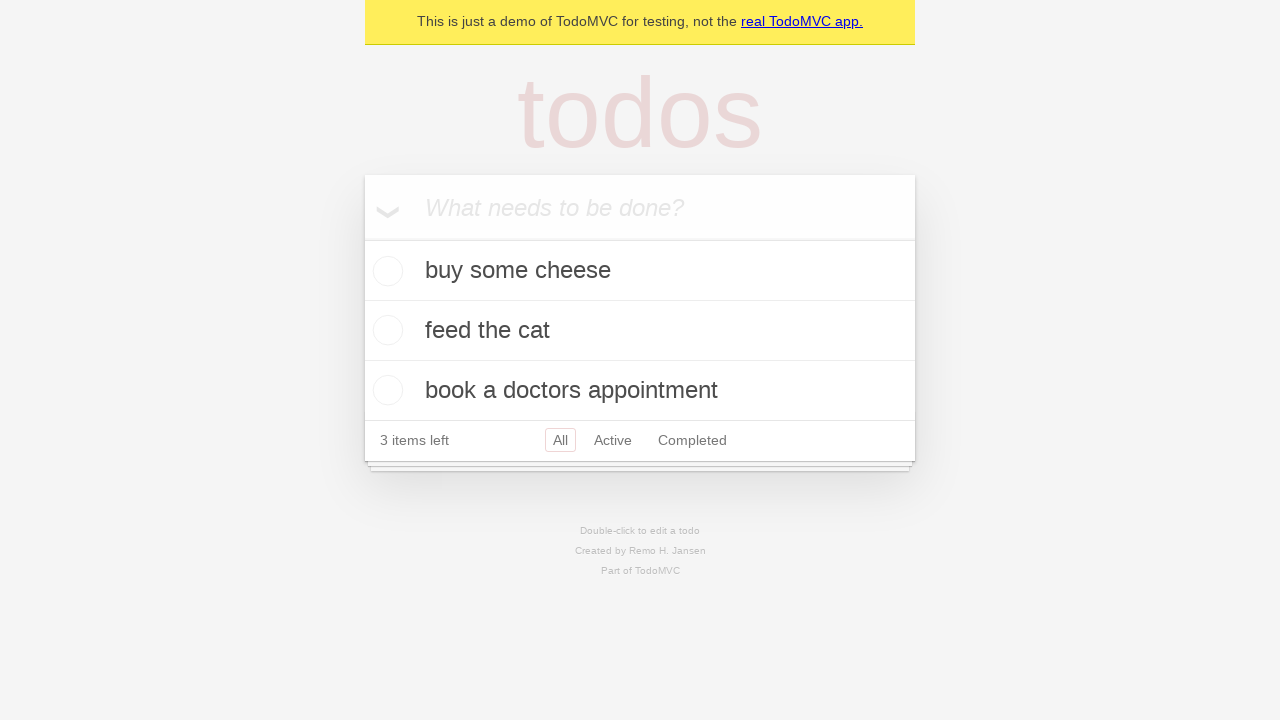

Waited for all 3 todo items to load
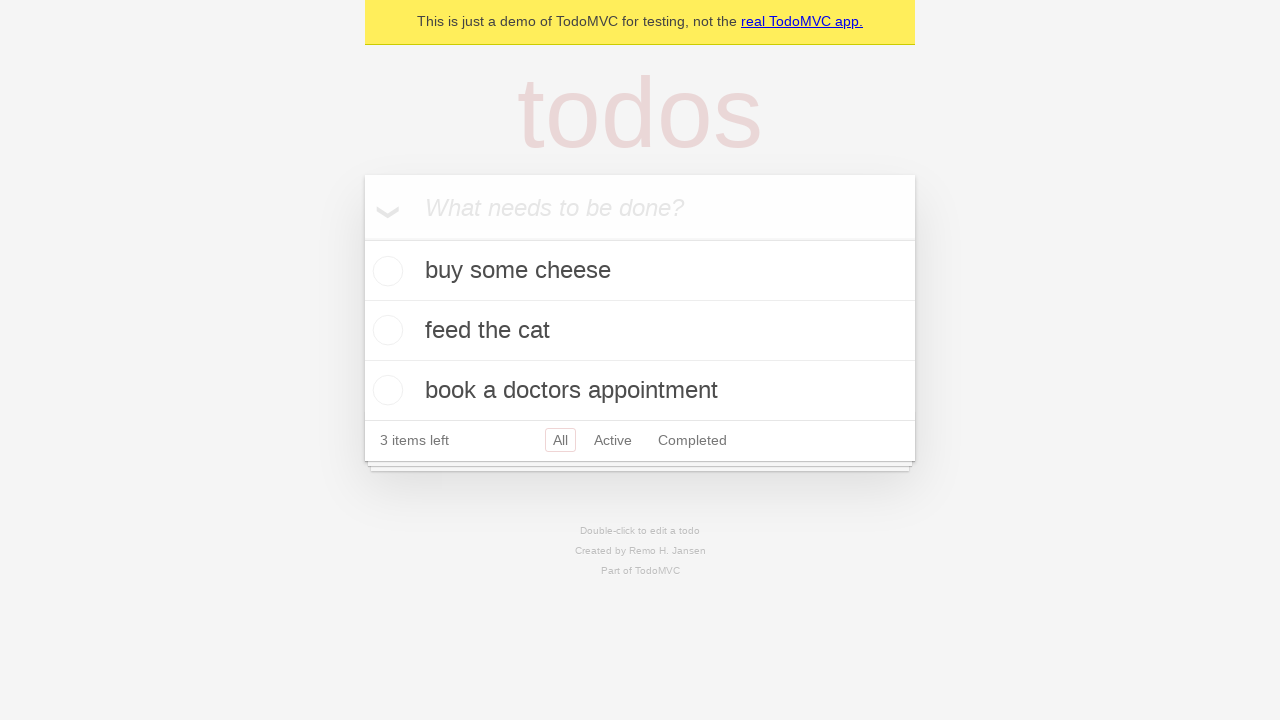

Marked first todo item as completed at (385, 271) on .todo-list li .toggle >> nth=0
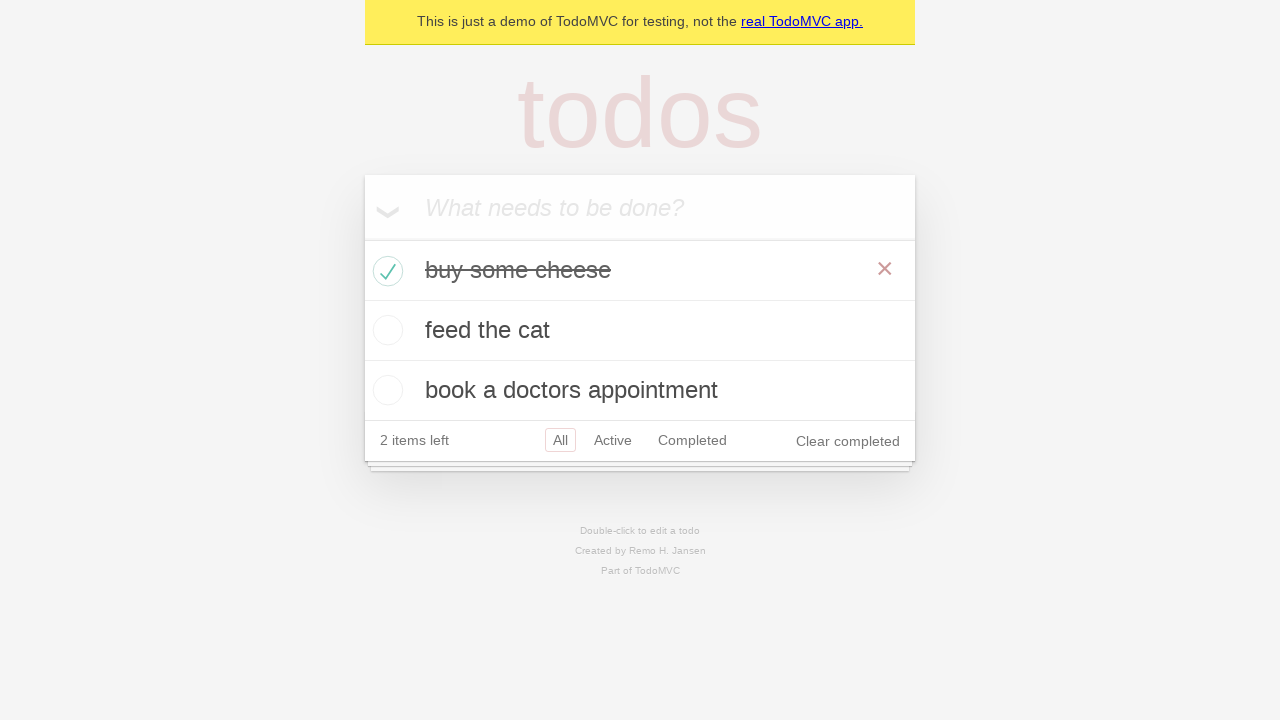

Clear completed button appeared and is visible
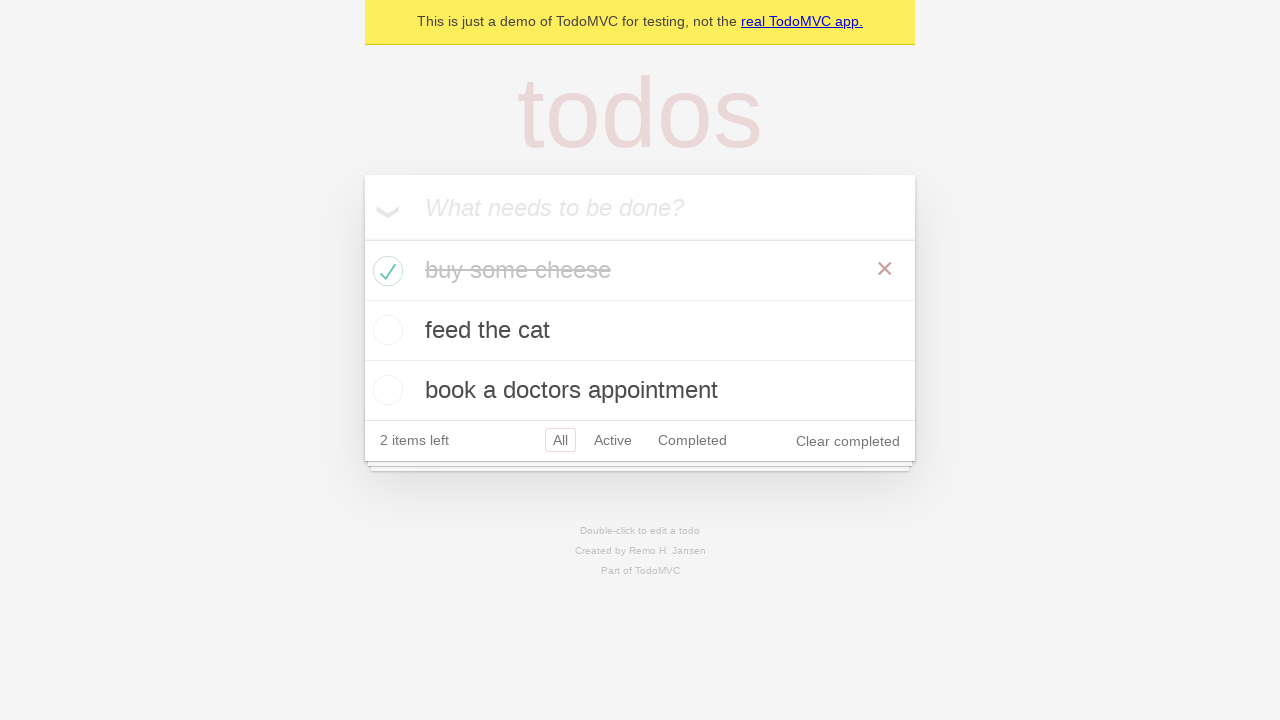

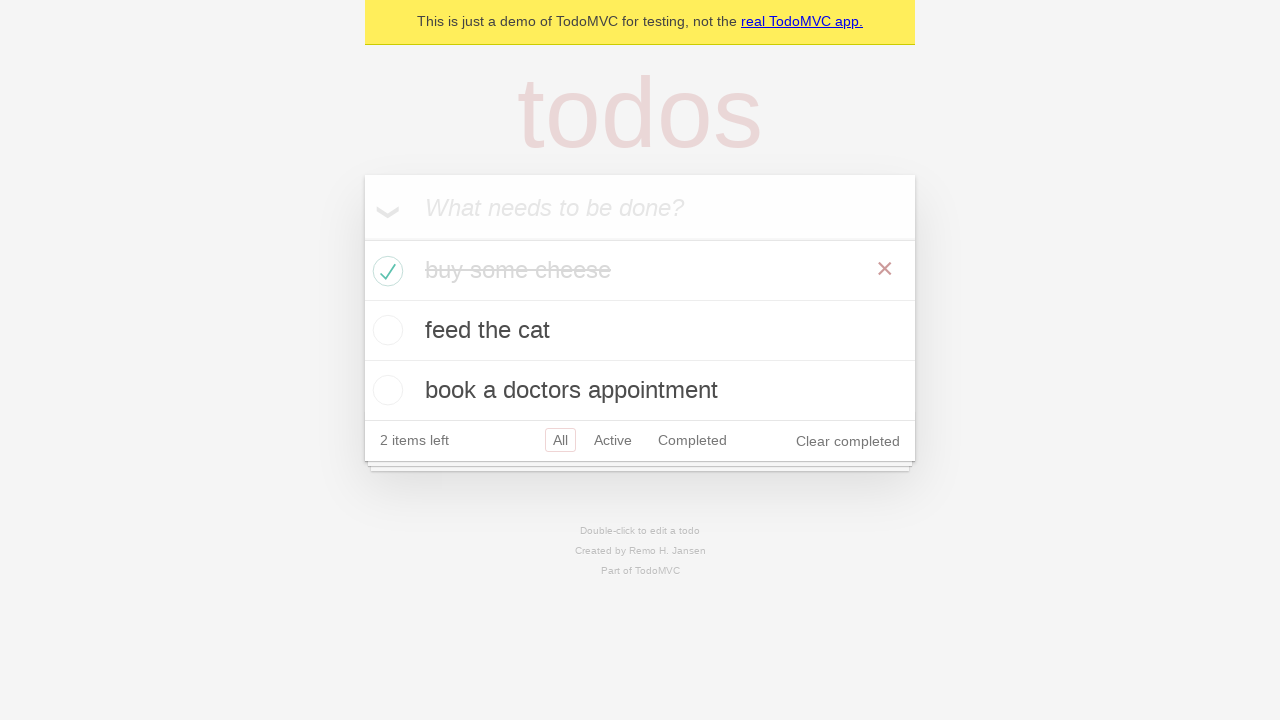